Tests date picker functionality by clicking on a date of birth field and selecting a specific date (December 20, 1988) using dropdown menus for month and year, then clicking the day.

Starting URL: https://www.dummyticket.com/dummy-ticket-for-visa-application/

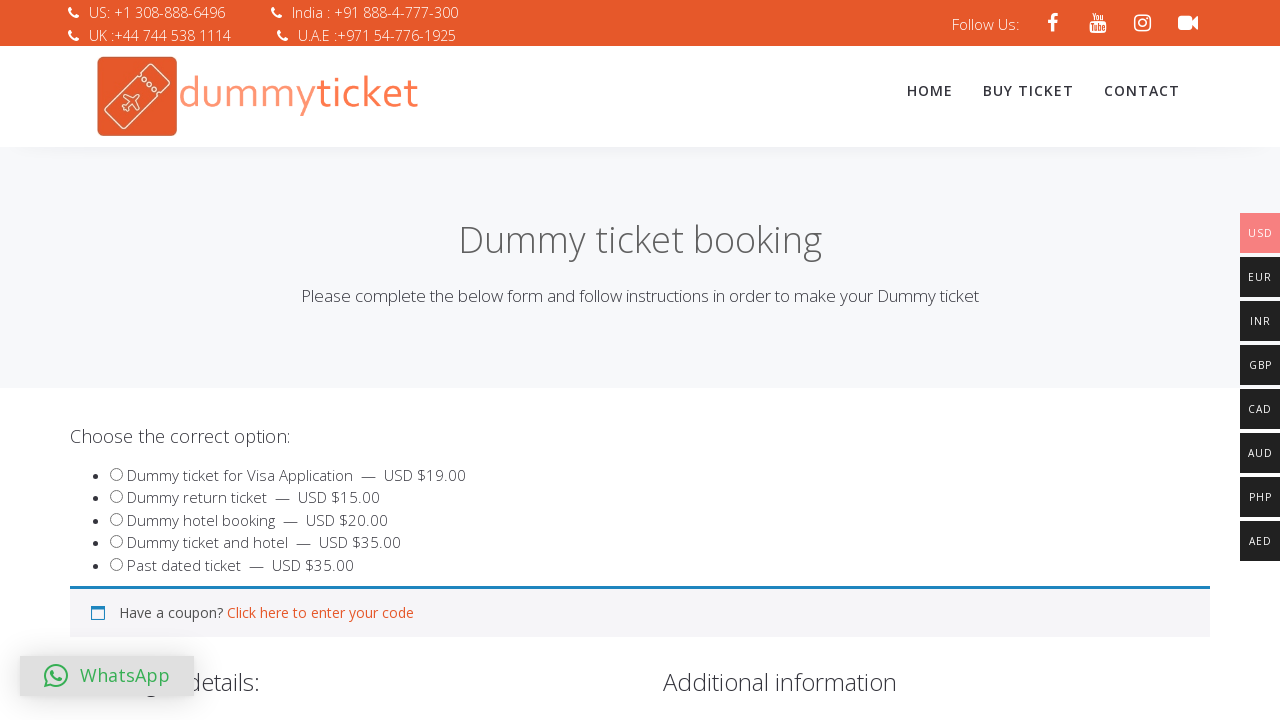

Clicked date of birth input field to open date picker at (344, 360) on input#dob
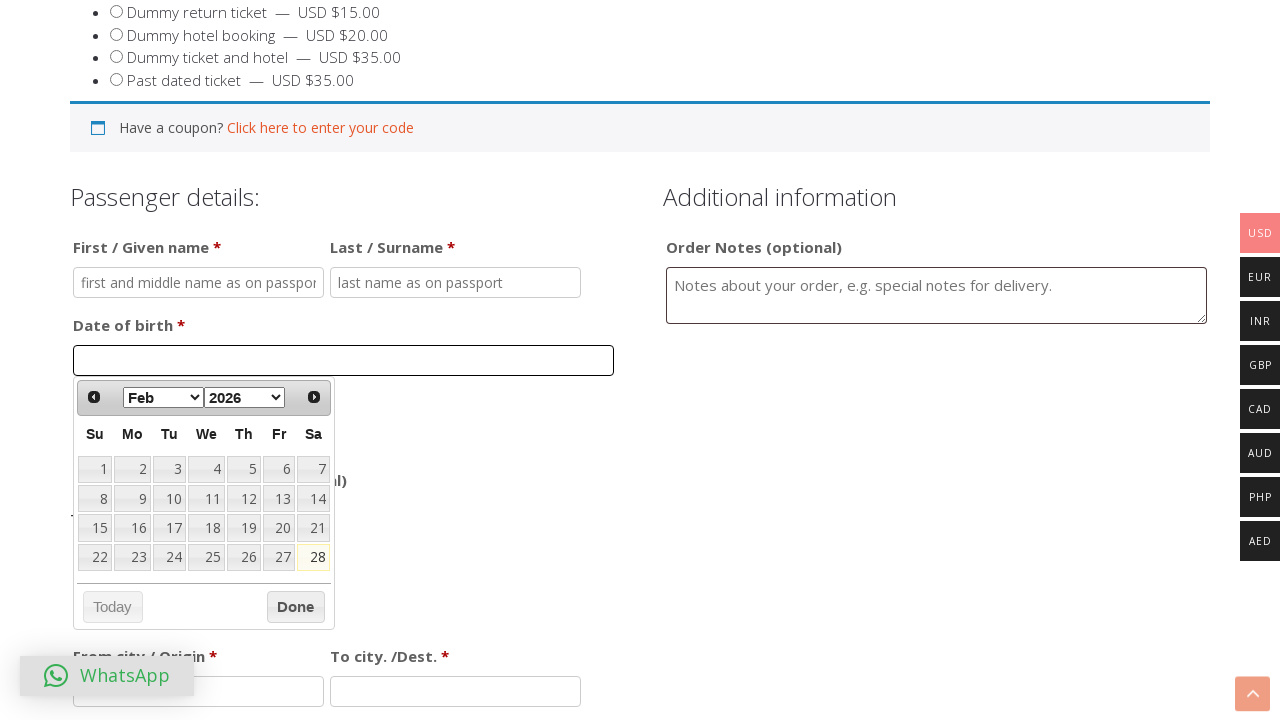

Selected December from month dropdown on select.ui-datepicker-month
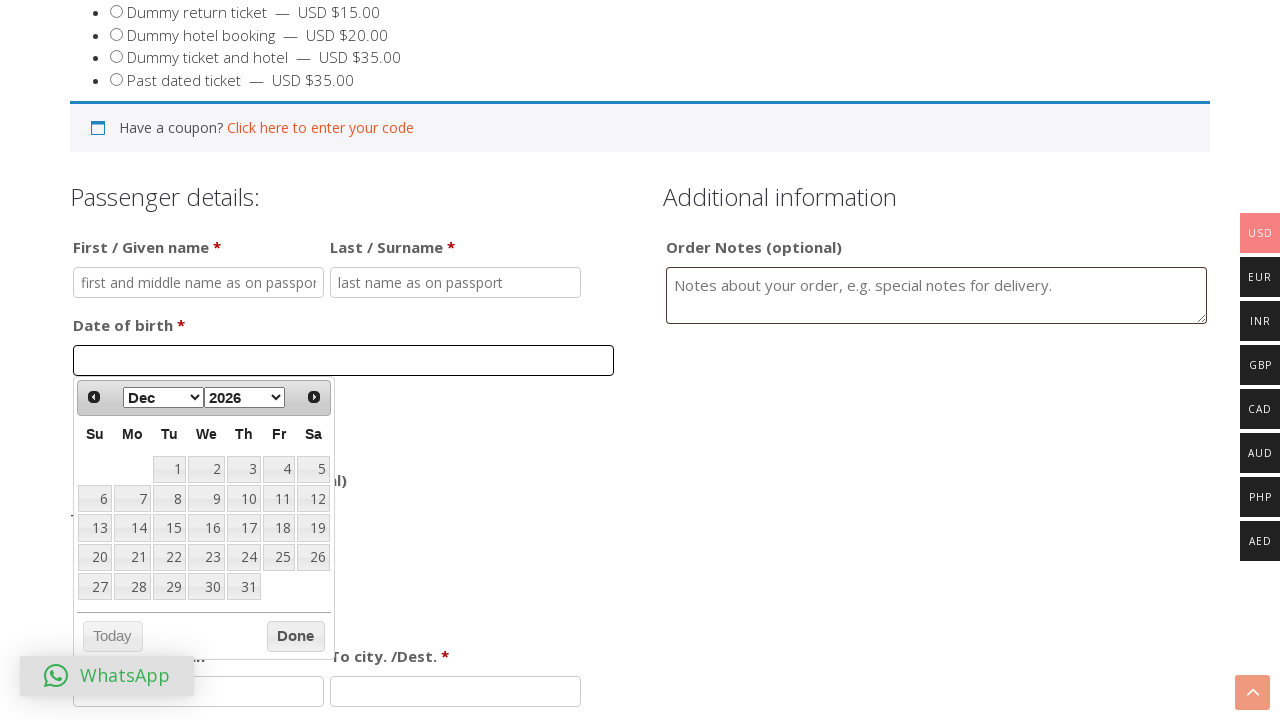

Selected 1988 from year dropdown on select.ui-datepicker-year
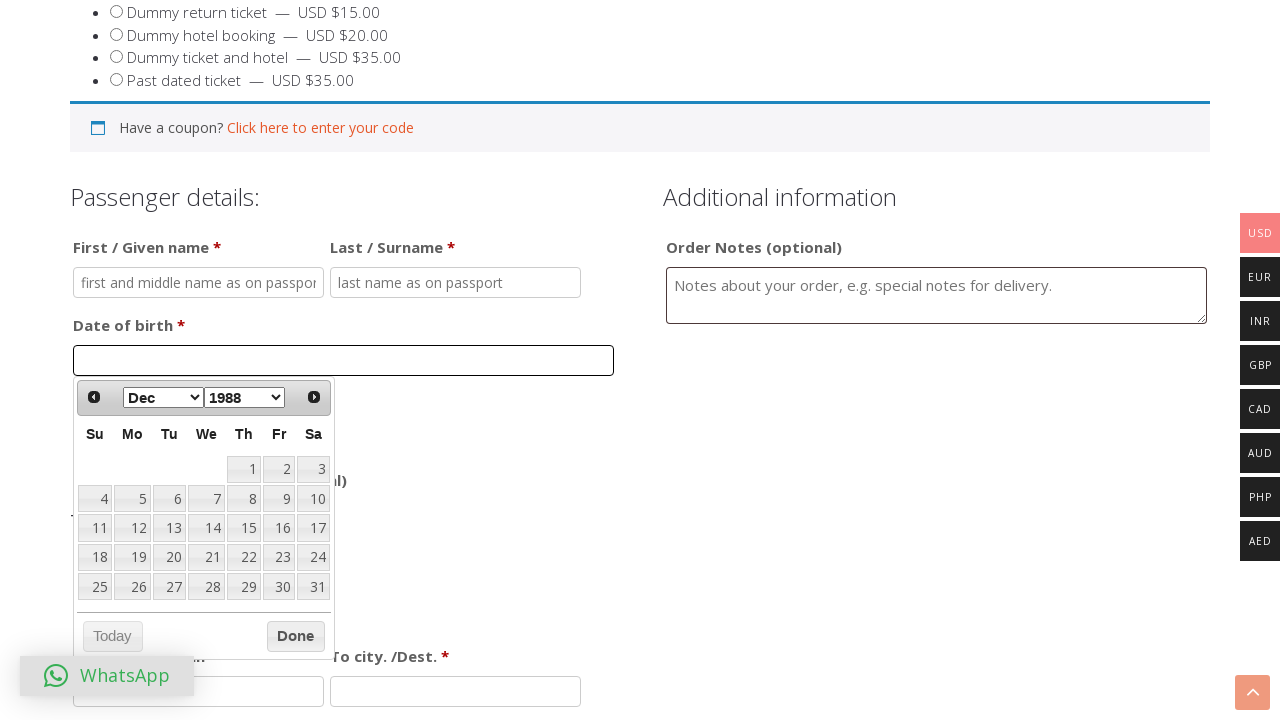

Clicked day 20 to complete date selection (December 20, 1988) at (169, 557) on xpath=//a[normalize-space()='20']
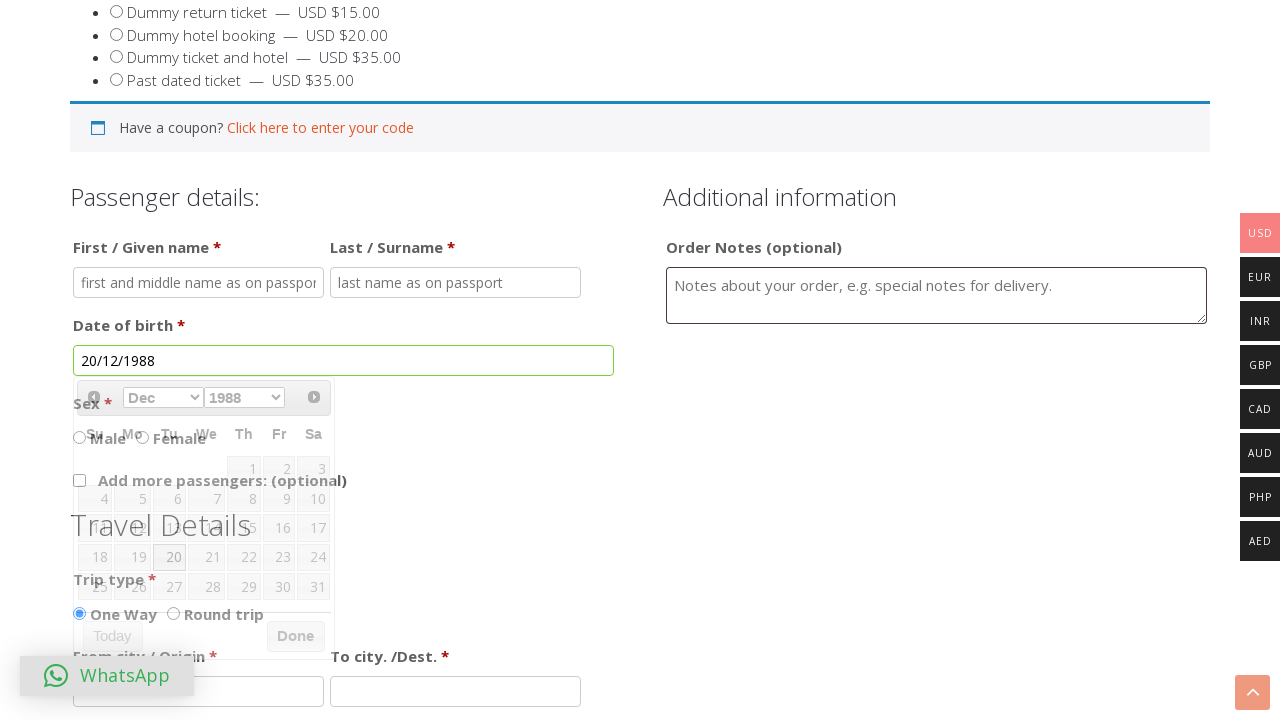

Waited 500ms to observe the date selection
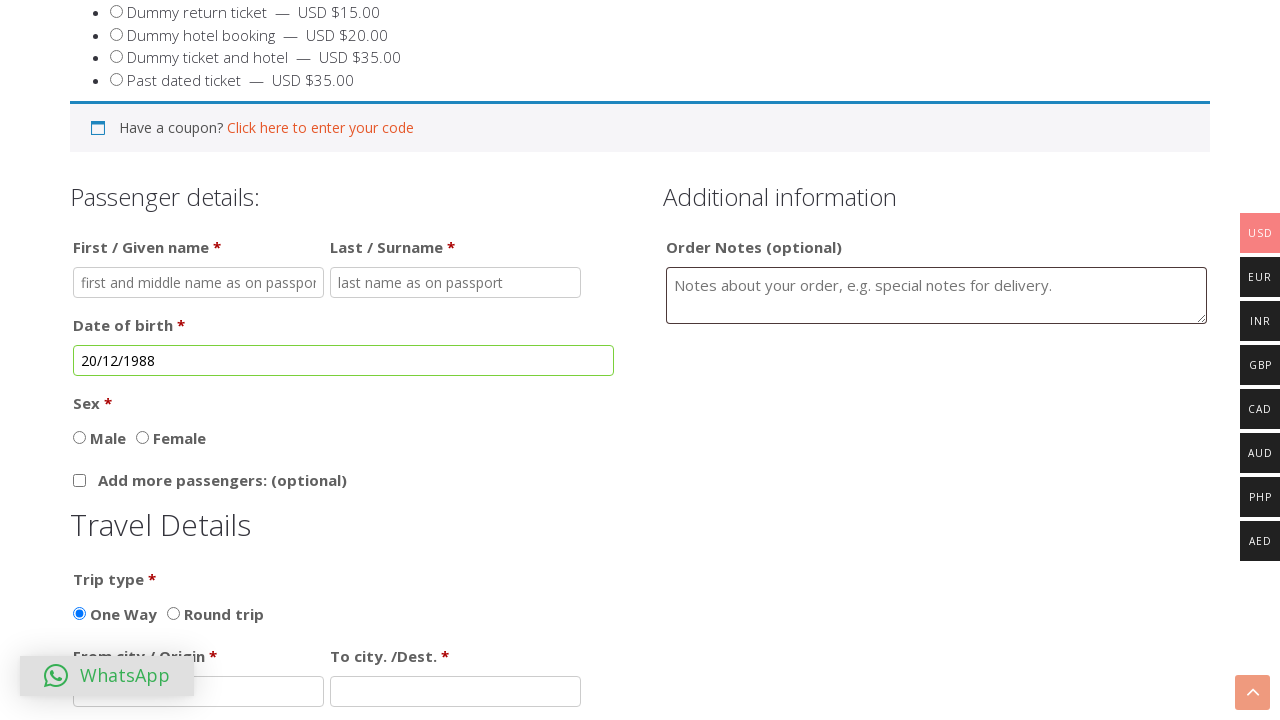

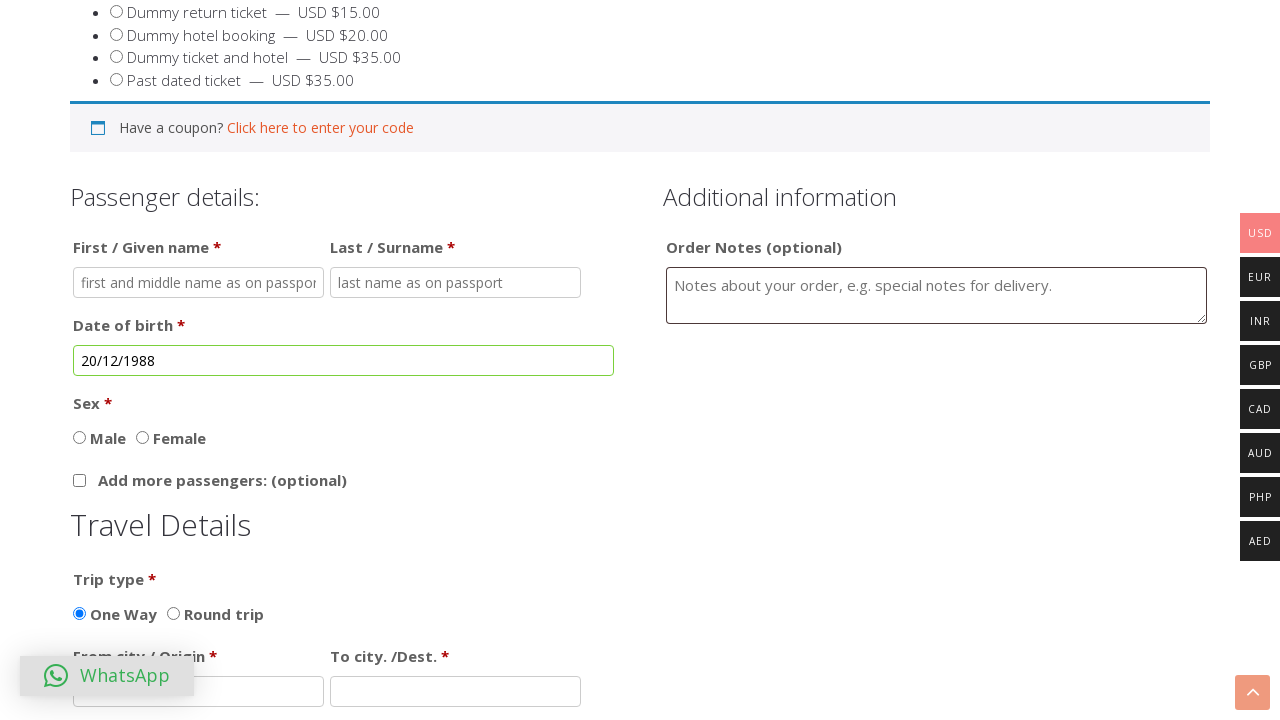